Navigates to HerokuApp home page, clicks on a link (e.g., "Add/Remove Elements"), and verifies the page header is displayed correctly.

Starting URL: https://the-internet.herokuapp.com/

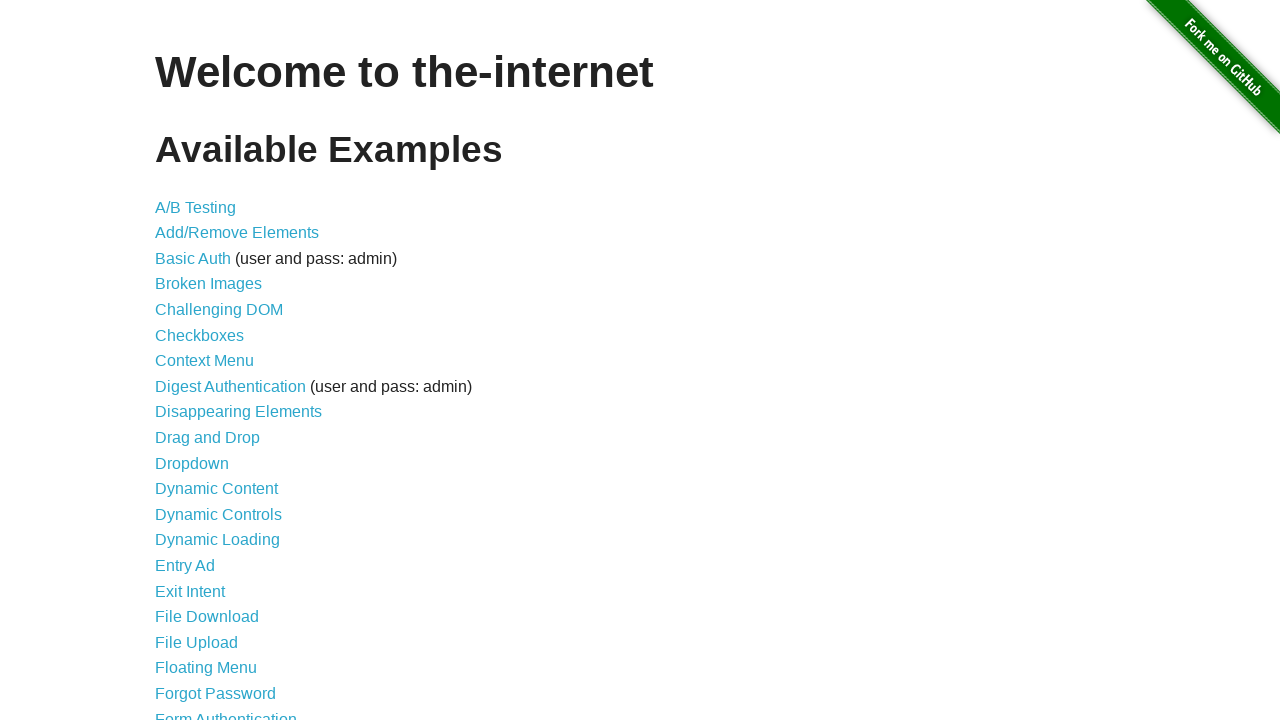

Navigated to HerokuApp home page at https://the-internet.herokuapp.com/
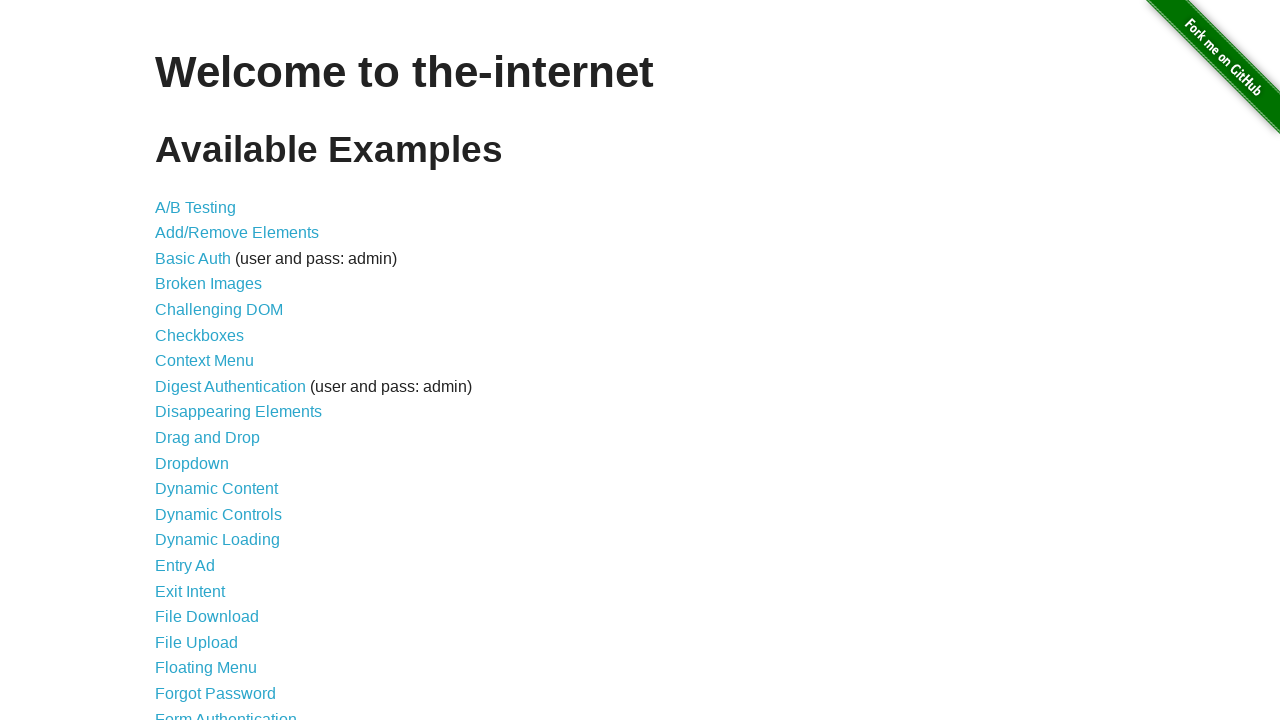

Clicked on 'Add/Remove Elements' link at (237, 233) on text=Add/Remove Elements
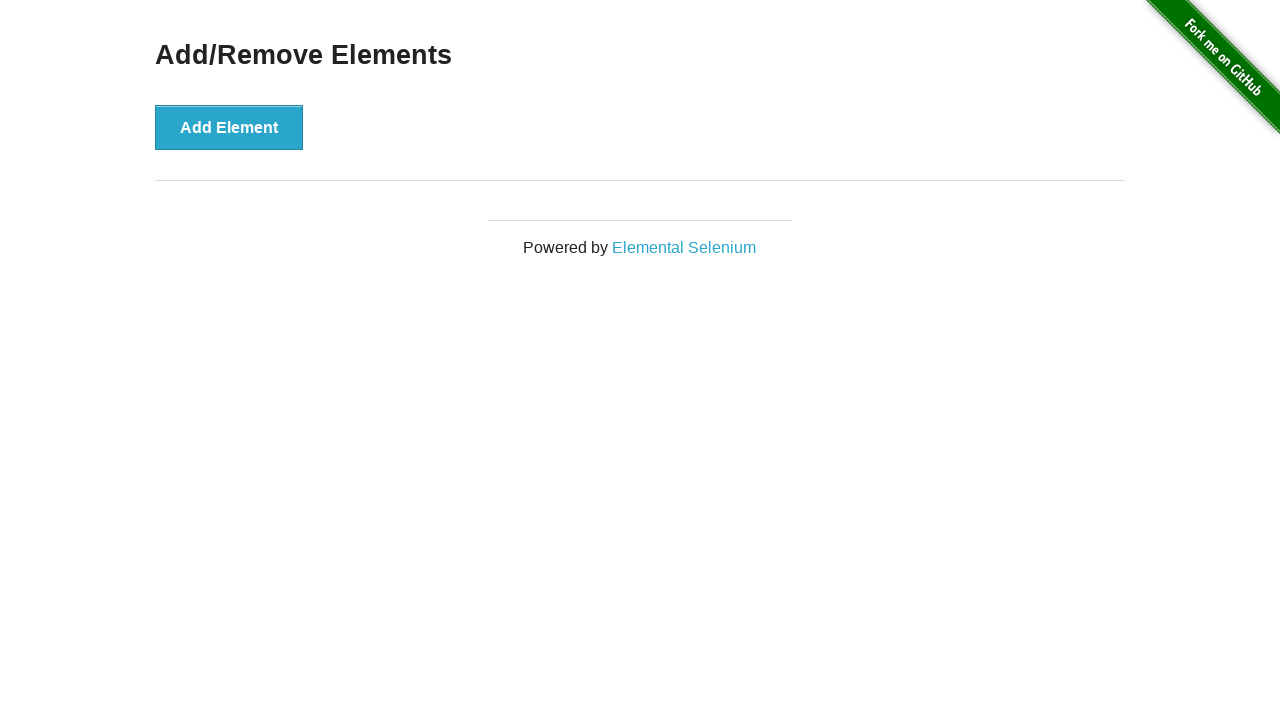

Verified page header displays 'Add/Remove Elements' correctly
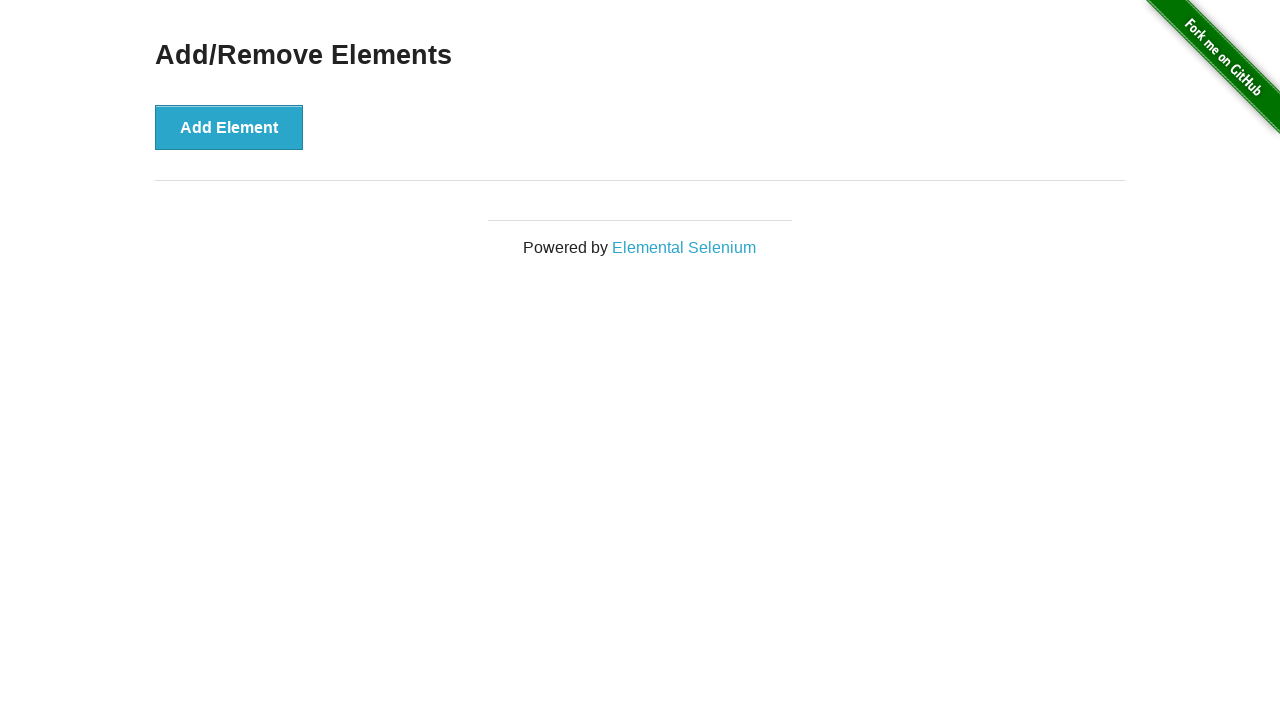

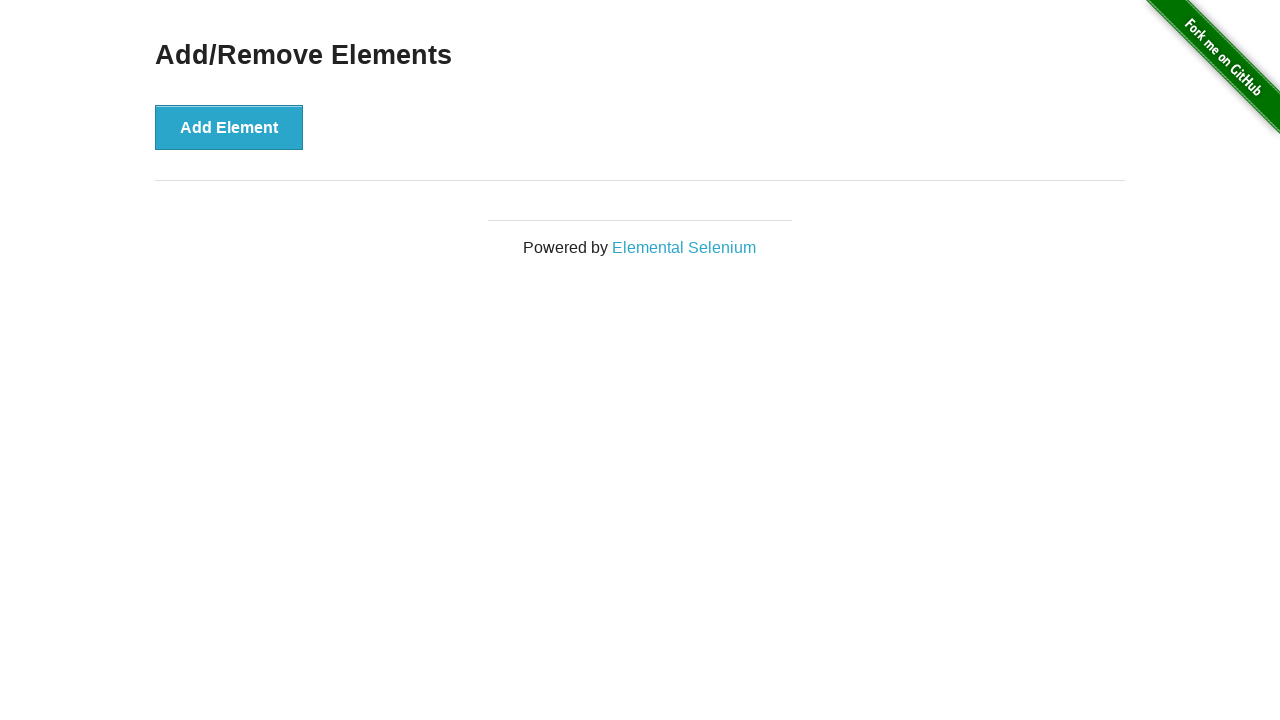